Tests hover functionality by hovering over the Add-ons menu item and verifying that a submenu element becomes visible

Starting URL: https://www.spicejet.com/

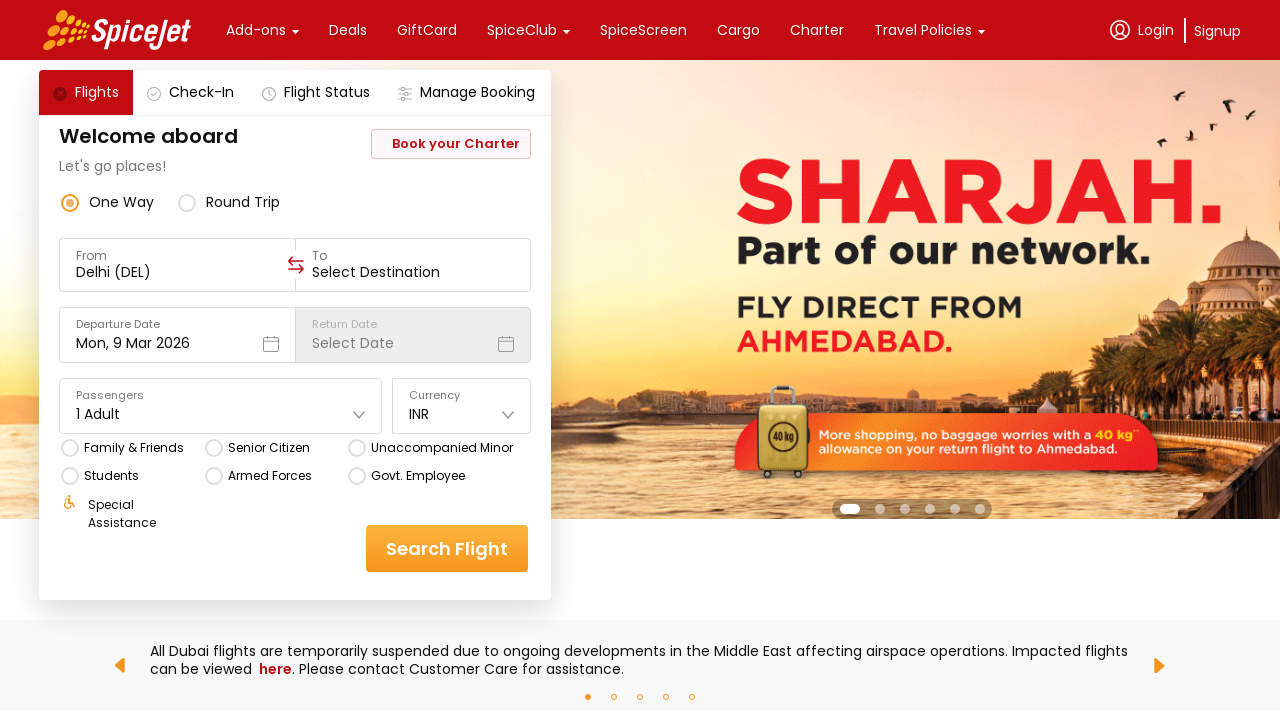

Hovered over Add-ons menu item at (256, 30) on internal:text="Add-ons"s
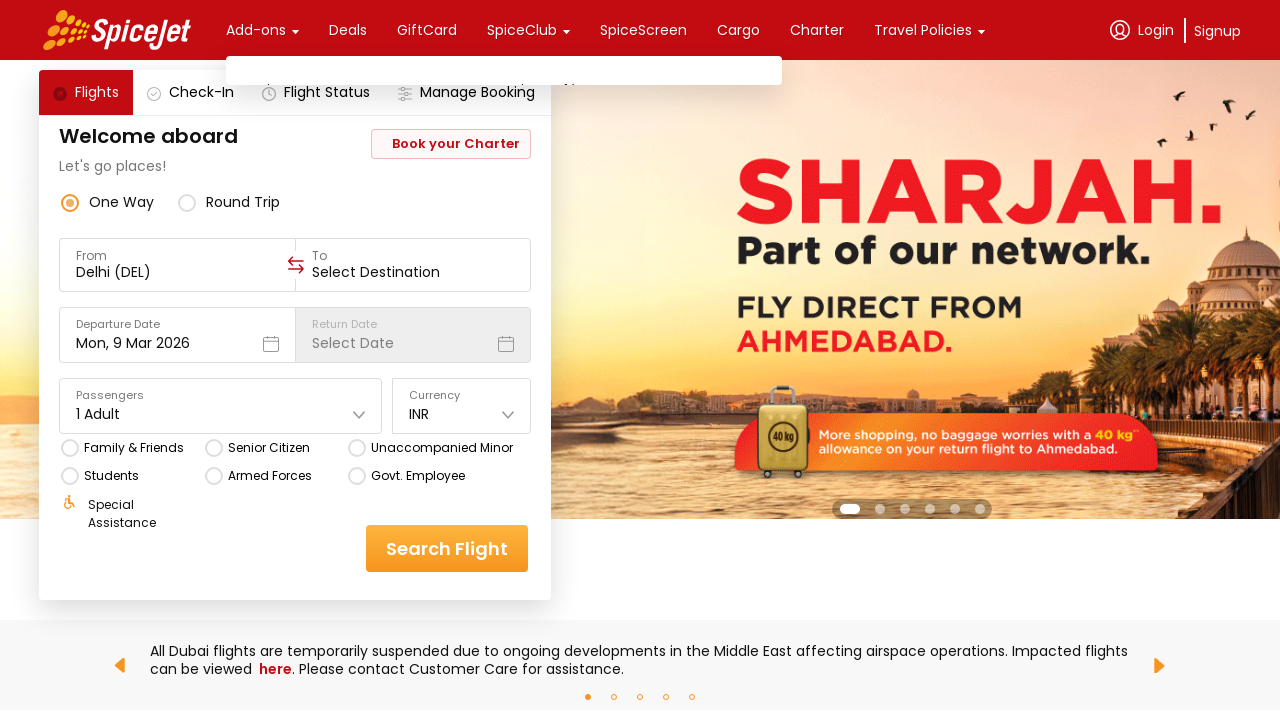

Submenu item 'Visa Services' became visible
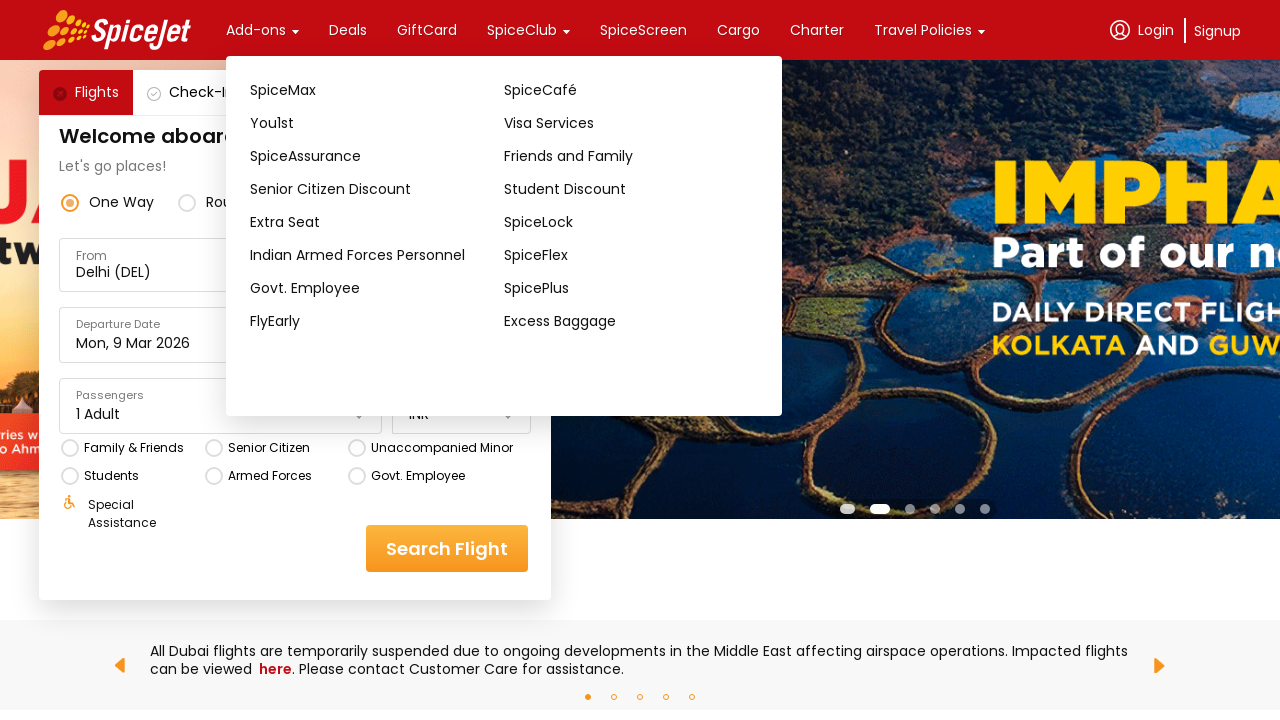

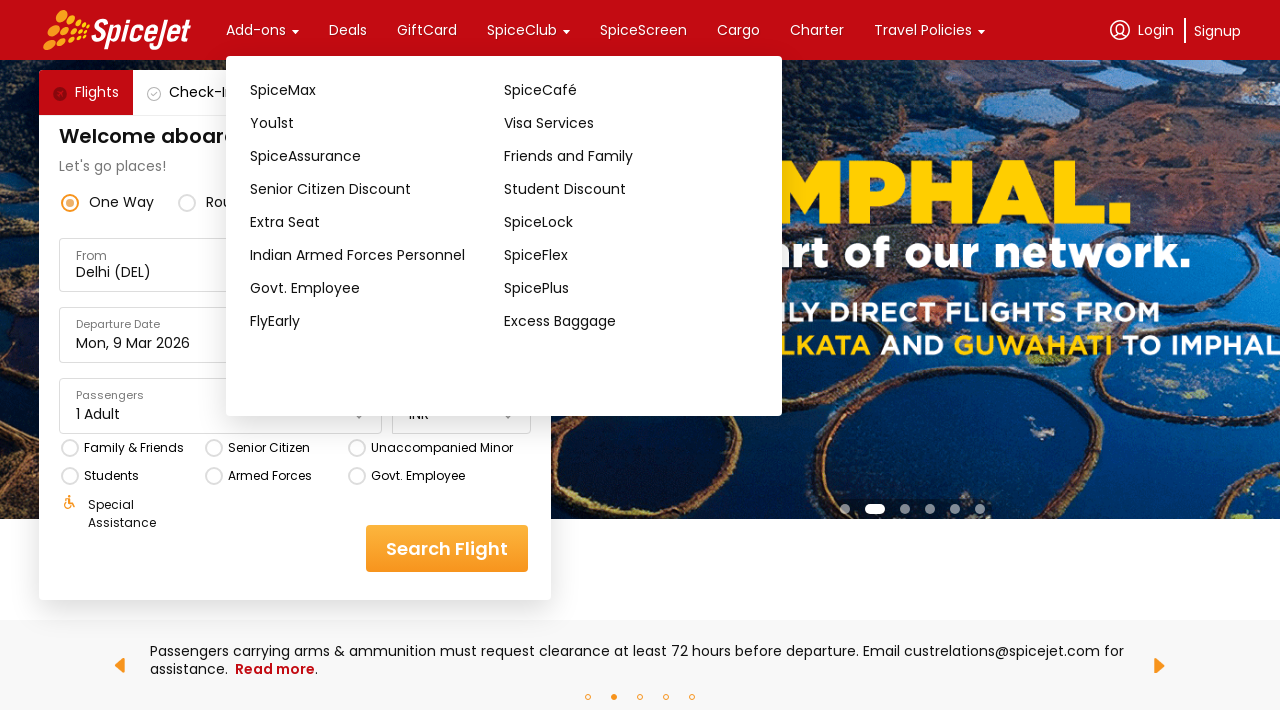